Navigates to PayPal's homepage and waits for the page to load, testing basic page accessibility.

Starting URL: https://paypal.com/

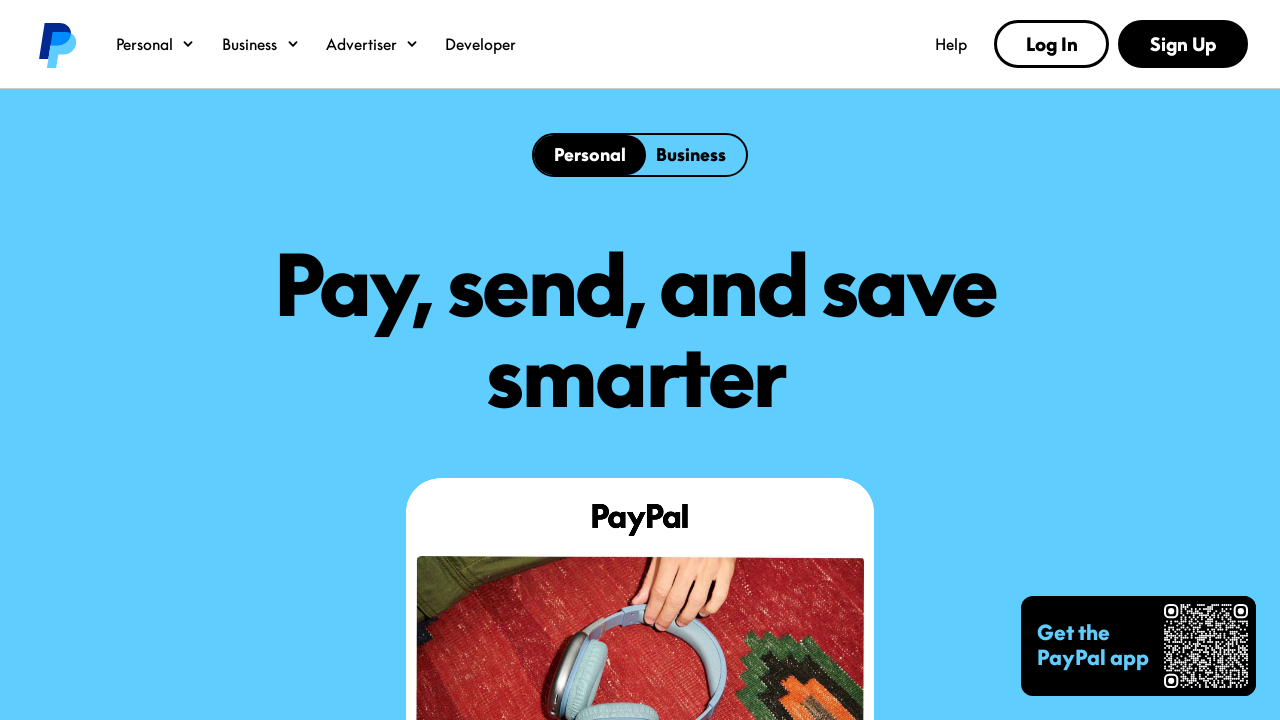

Navigated to PayPal homepage
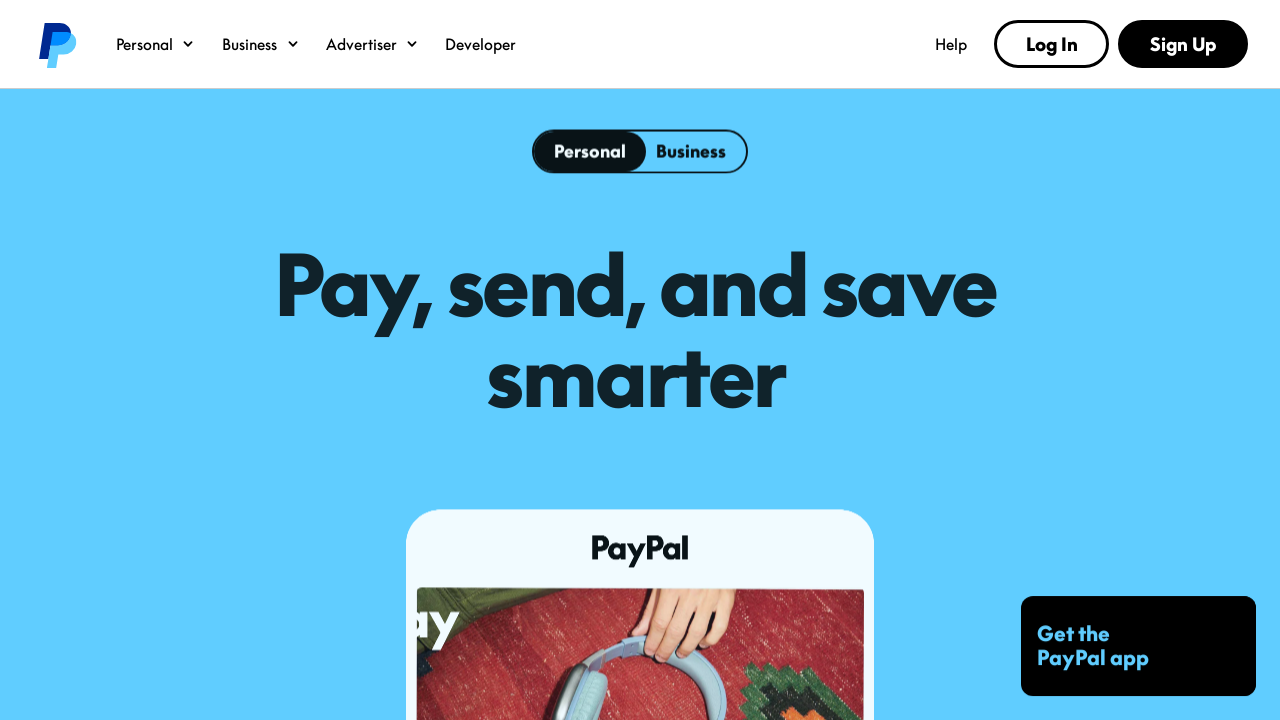

Page DOM content loaded
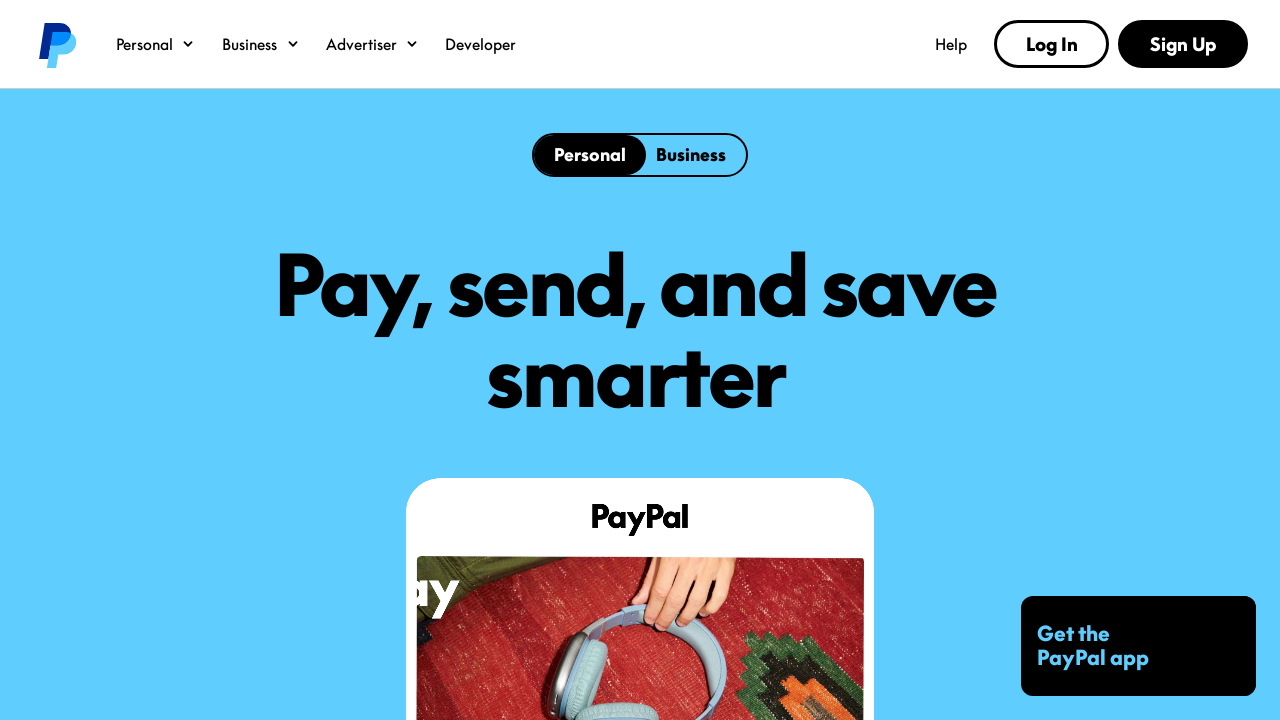

Body element is present, page fully accessible
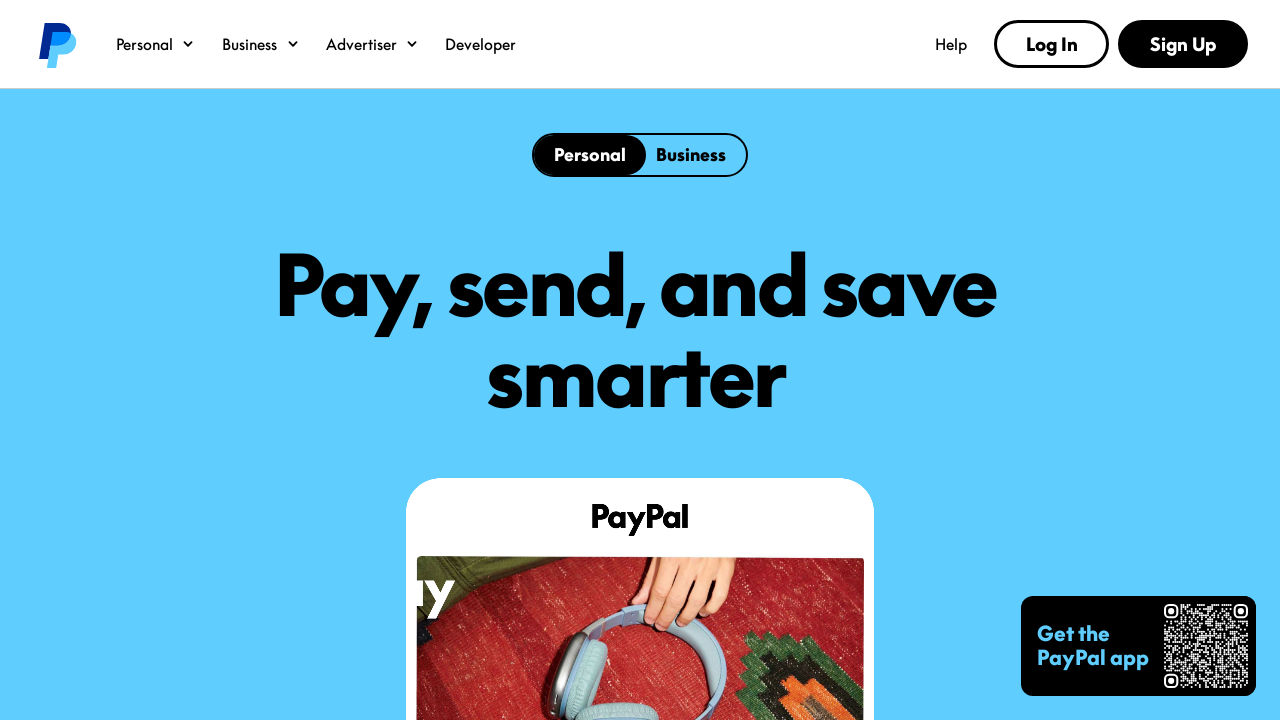

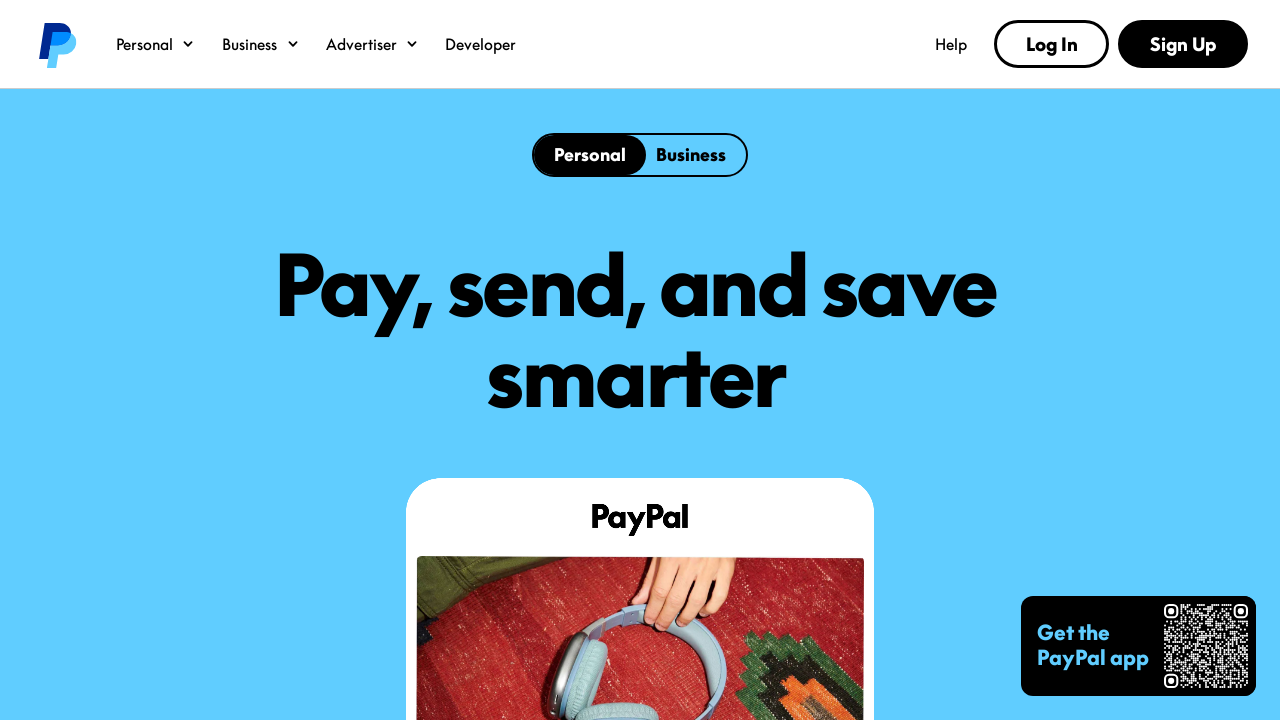